Tests JavaScript alert handling by interacting with three types of alerts: accepting a normal alert, dismissing a confirm alert, and entering text into a prompt alert before accepting it. Also clicks an external link.

Starting URL: https://the-internet.herokuapp.com/javascript_alerts

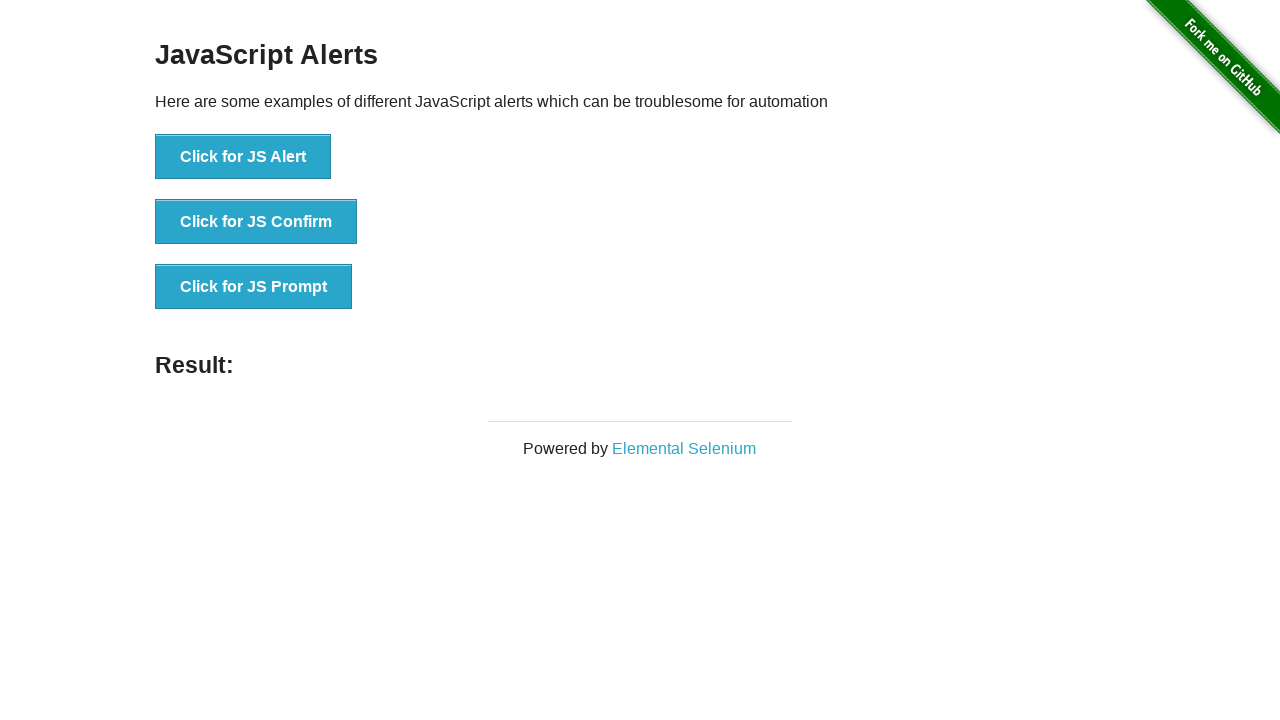

Clicked button to trigger normal alert at (243, 157) on li:nth-of-type(1) > button
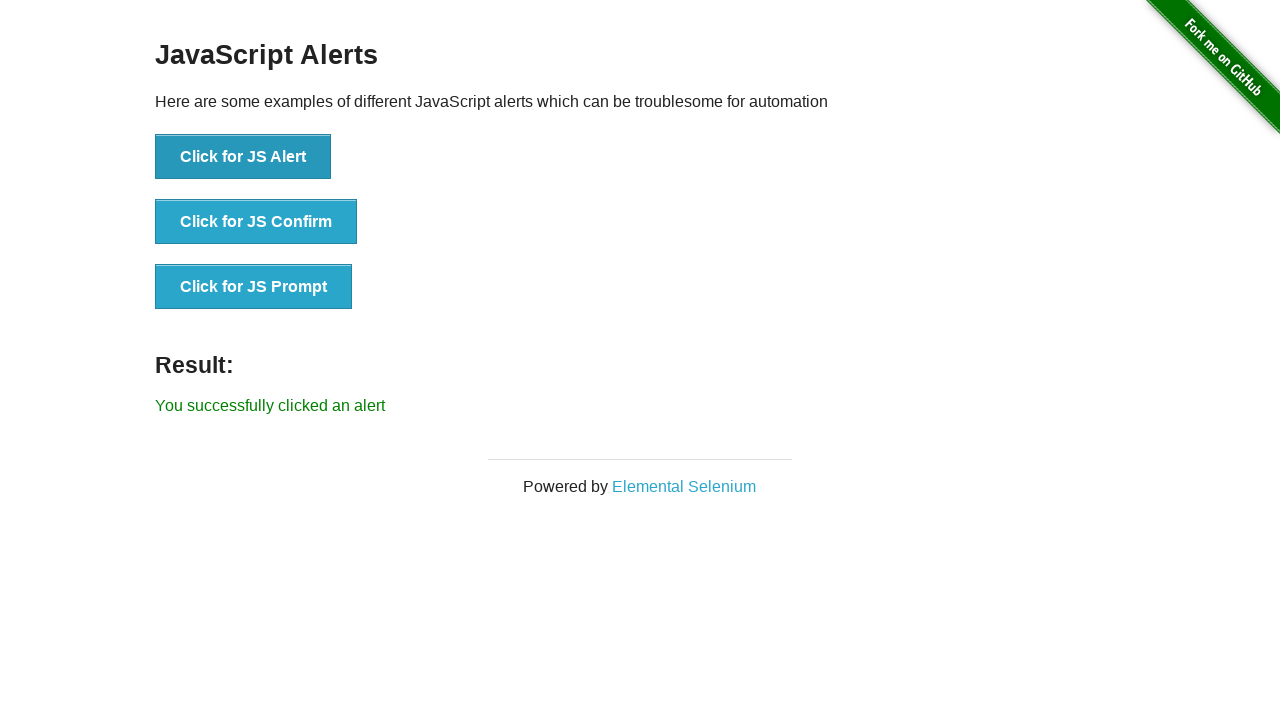

Set up dialog handler to accept alert
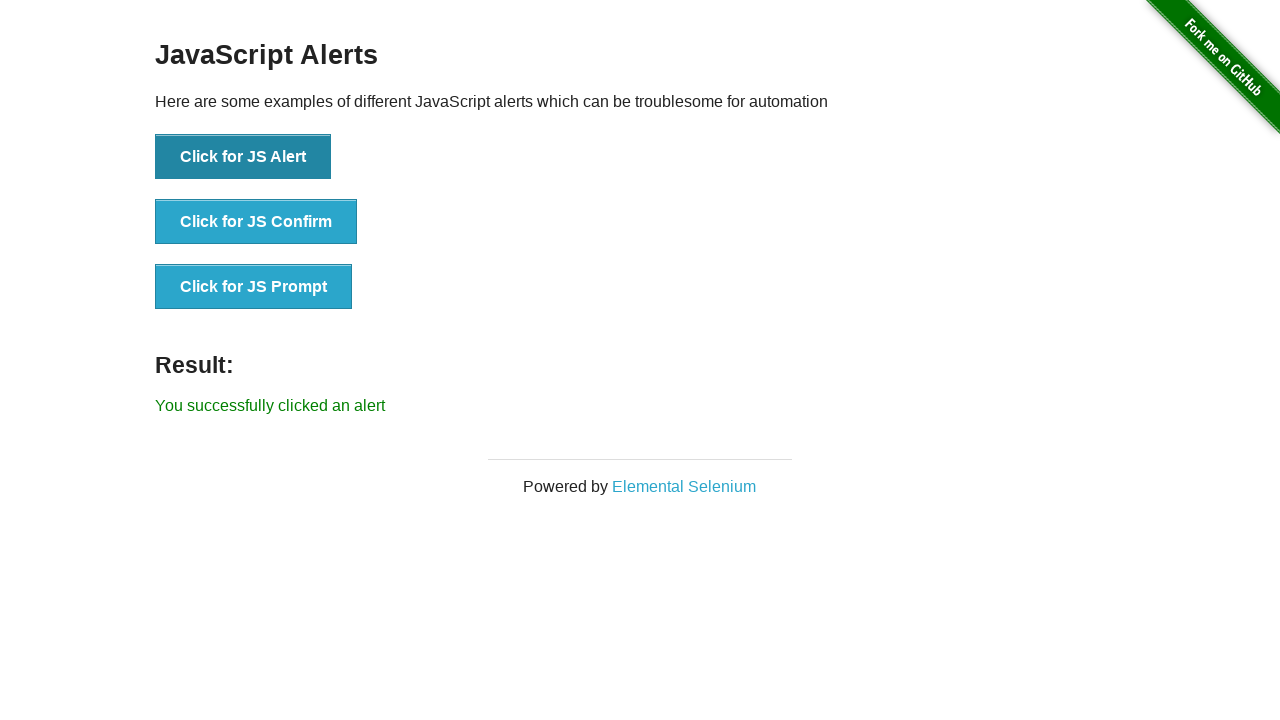

Waited for normal alert to process
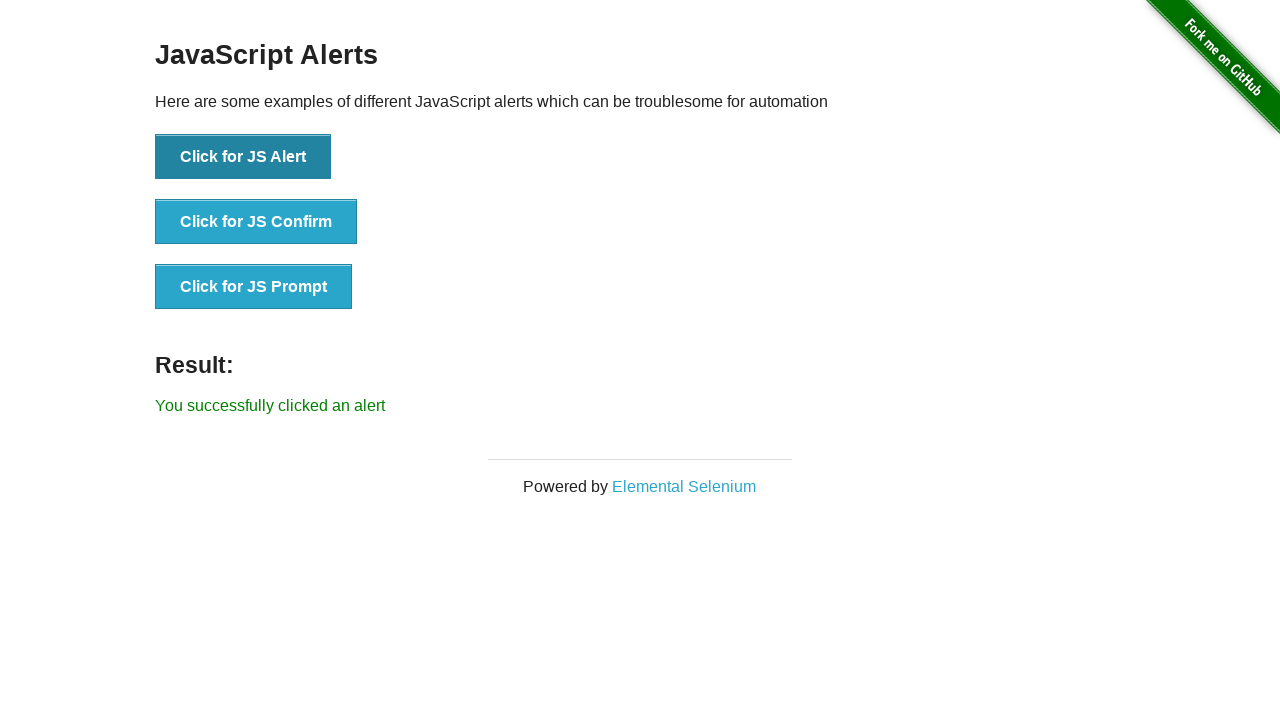

Set up dialog handler to dismiss confirm alert
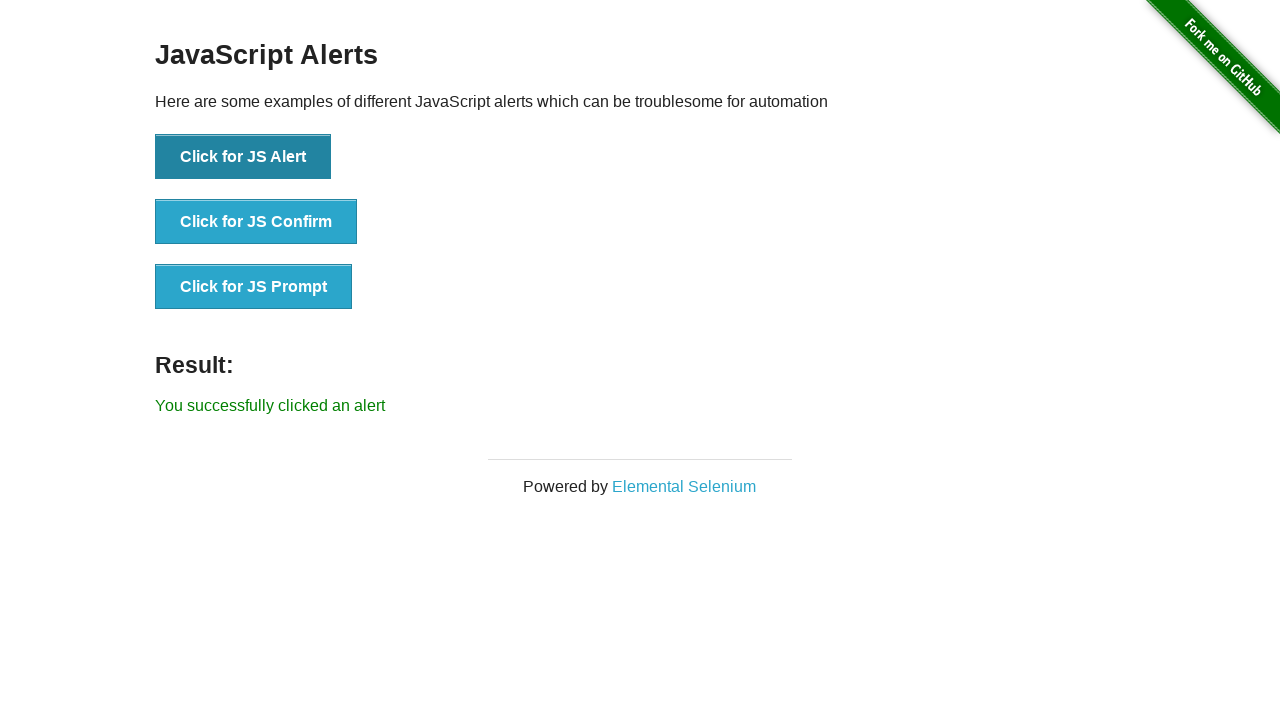

Clicked button to trigger confirm alert at (256, 222) on li:nth-of-type(2) > button
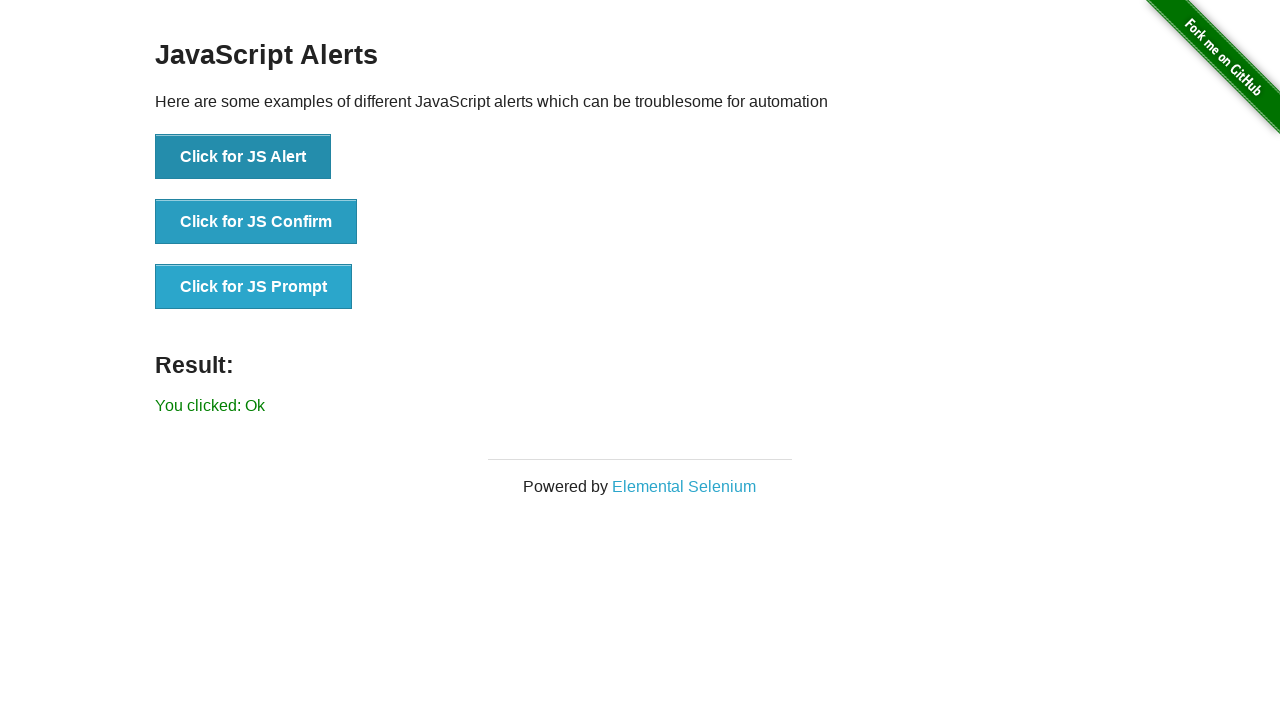

Waited for confirm alert to process after dismissal
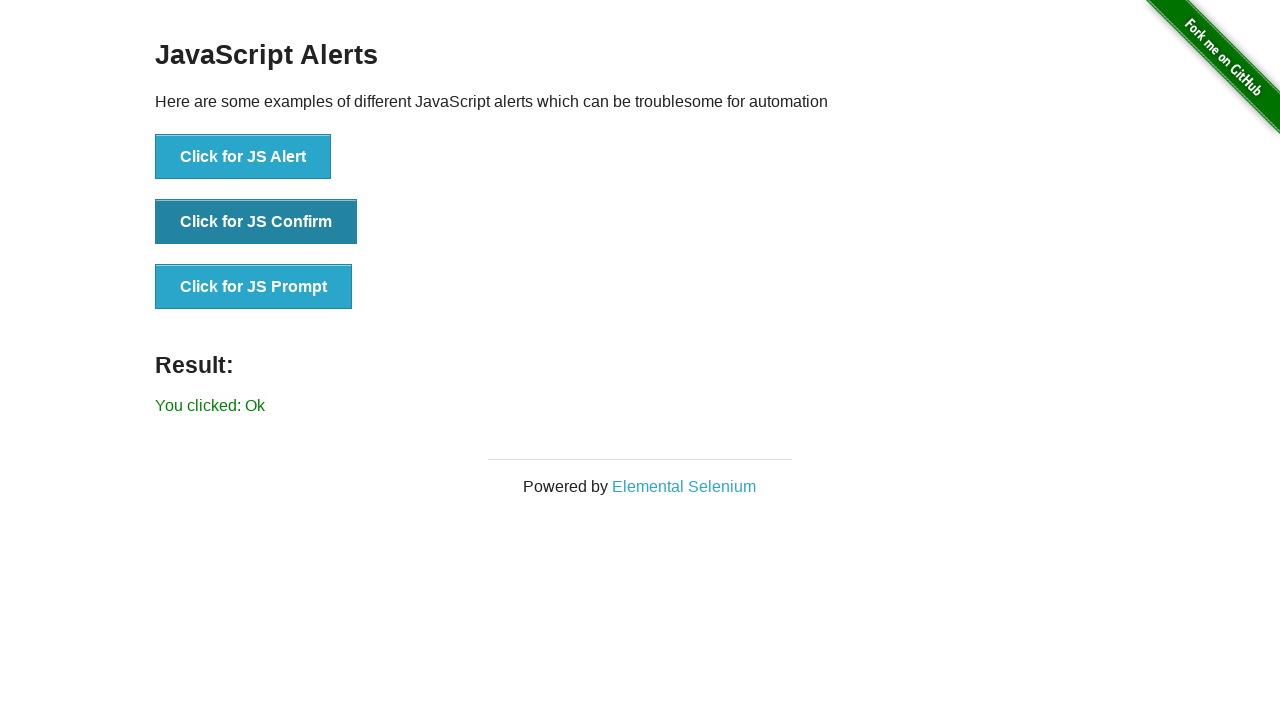

Set up dialog handler to accept prompt with text 'Tasmim Islam'
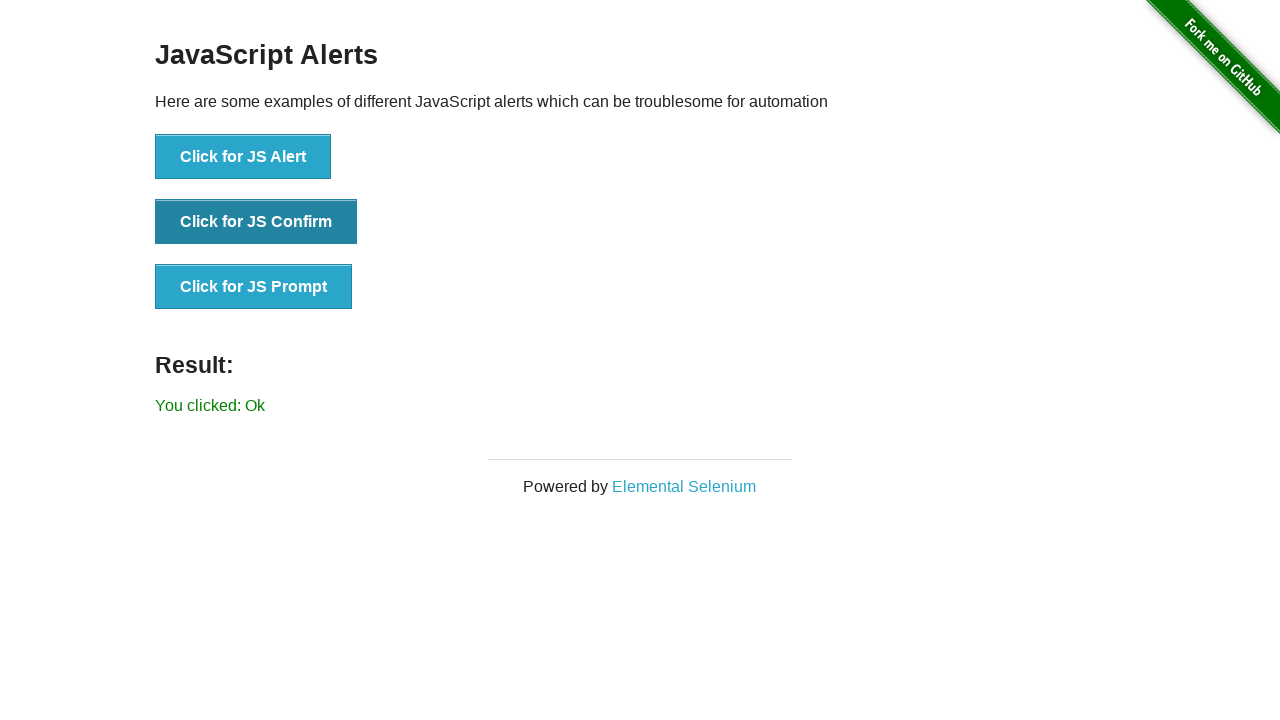

Clicked button to trigger prompt alert at (254, 287) on li:nth-of-type(3) > button
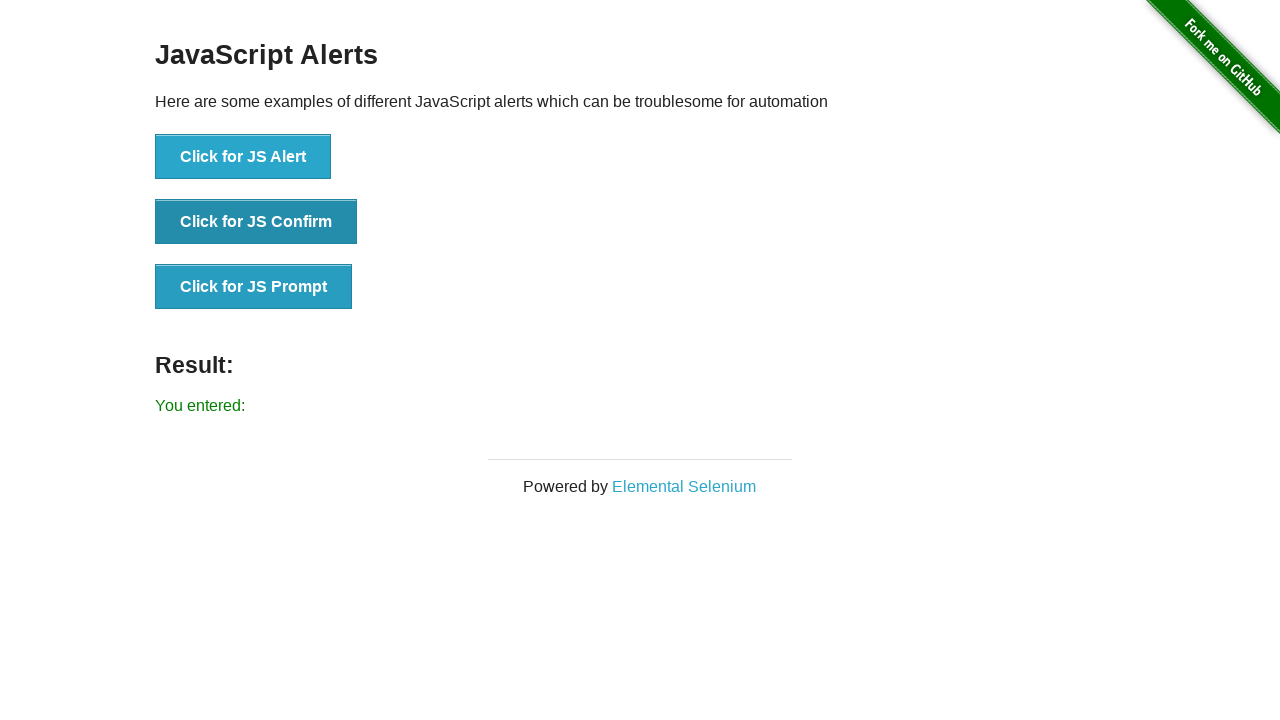

Waited for prompt alert to process after text entry and acceptance
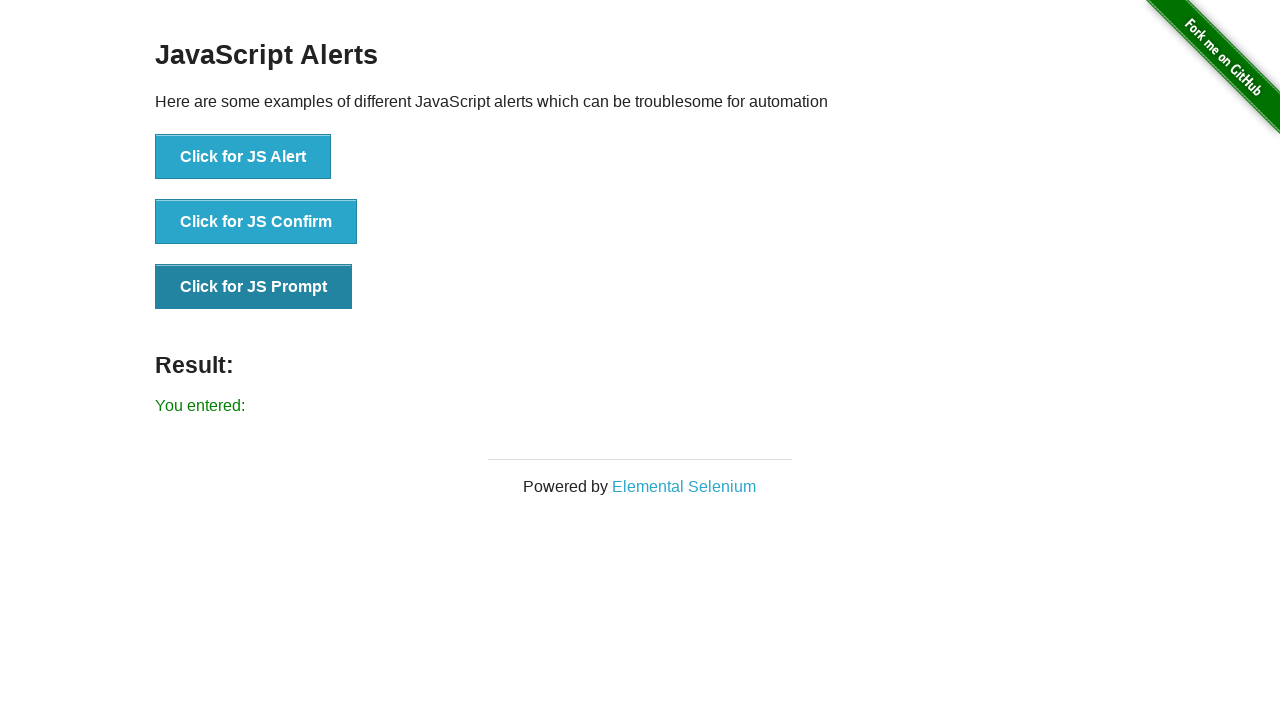

Clicked on 'Elemental Selenium' external link at (684, 486) on text=Elemental Selenium
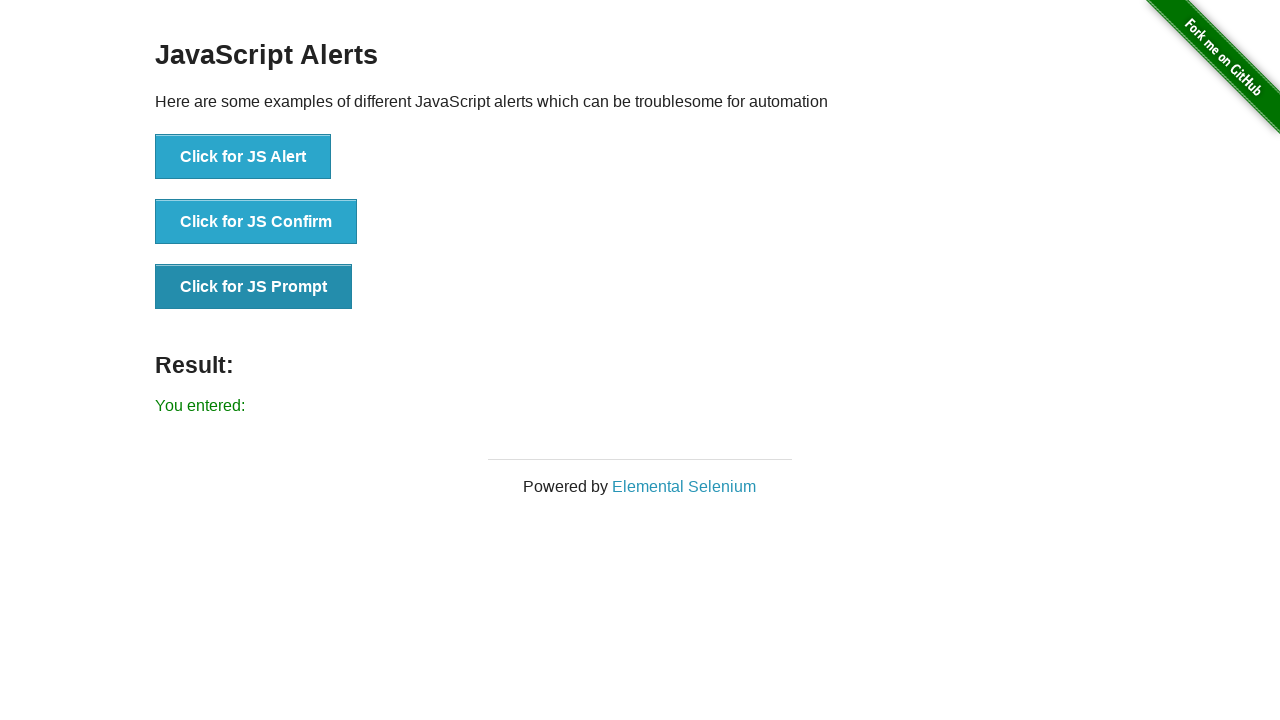

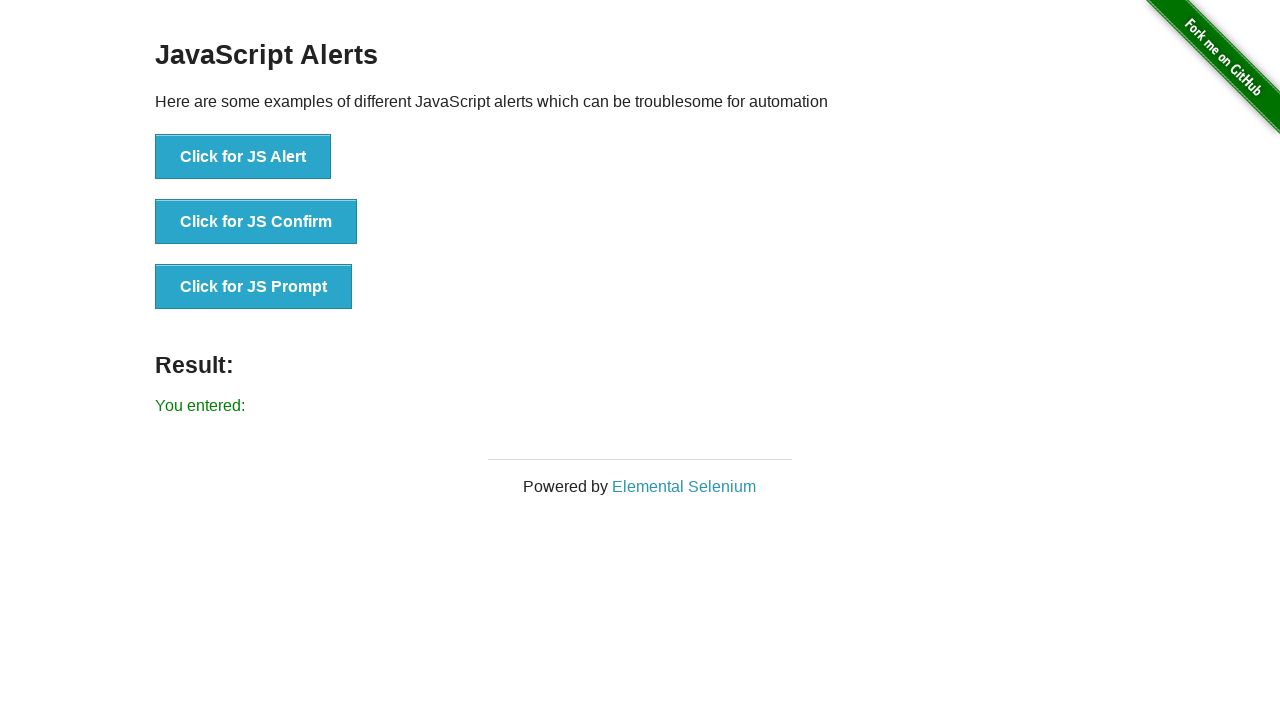